Verifies that the current URL matches the expected Urban Ladder homepage URL

Starting URL: https://www.urbanladder.com/

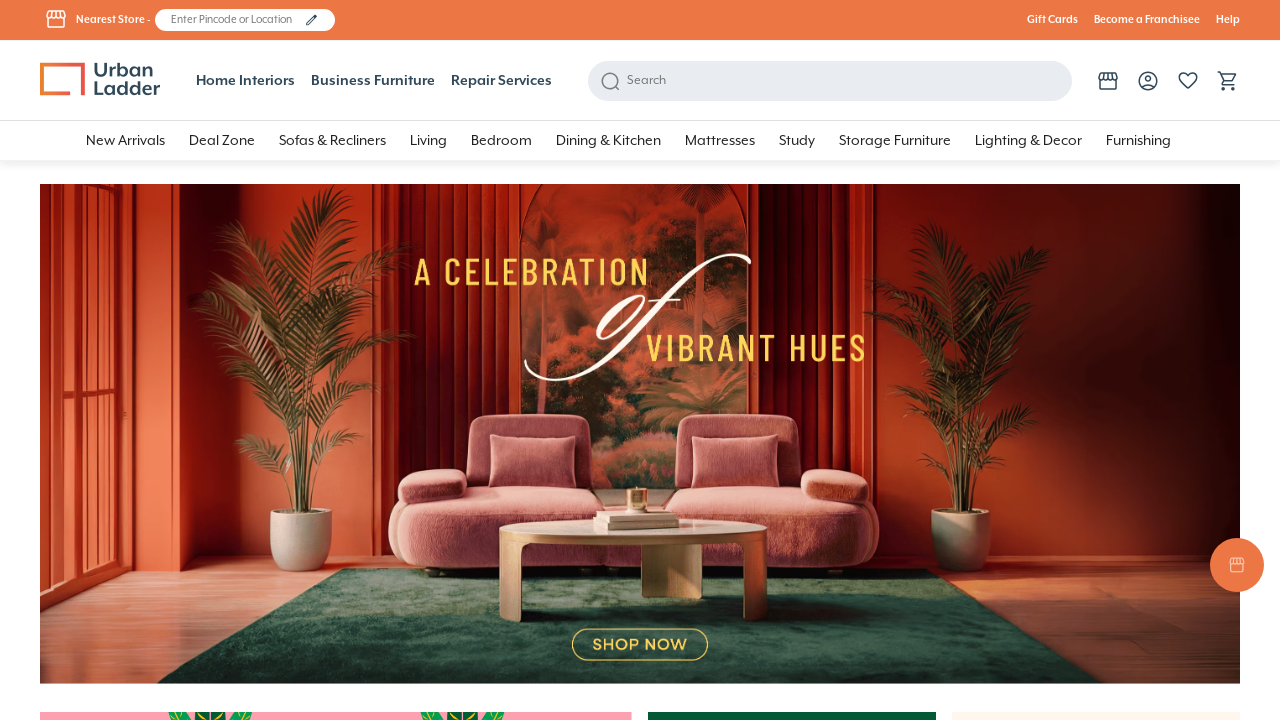

Verified that current URL matches expected Urban Ladder homepage URL
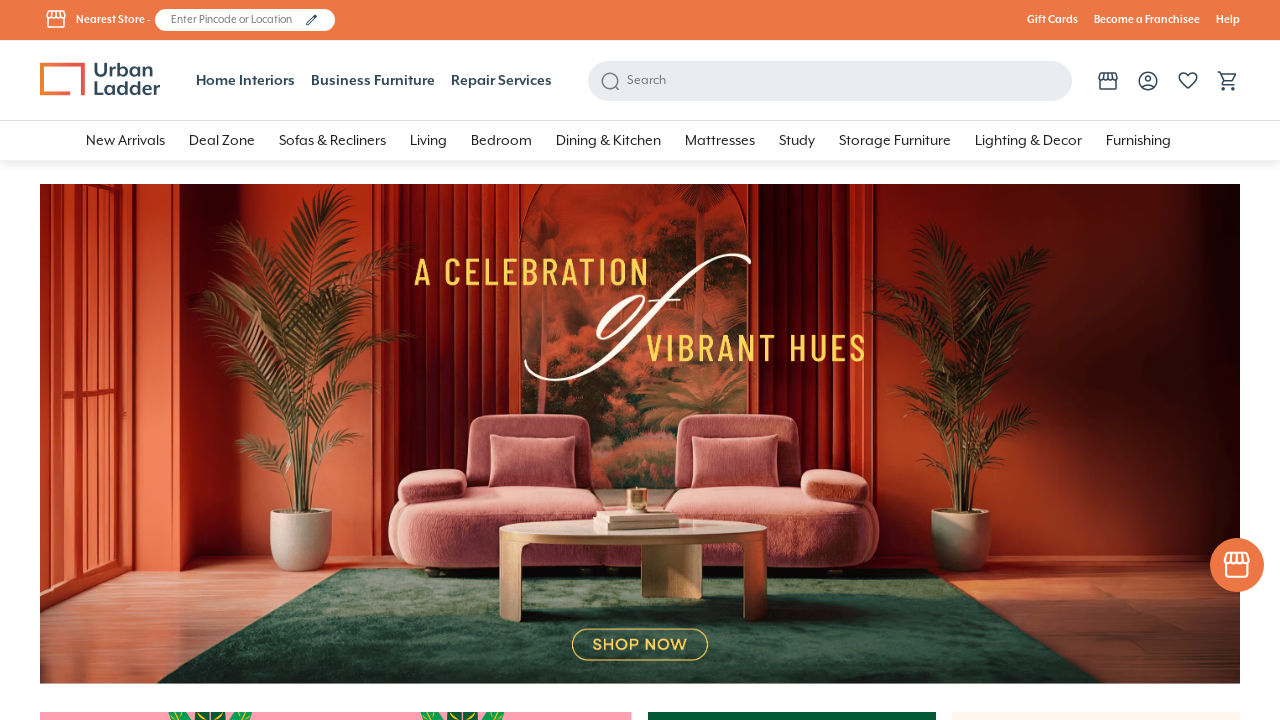

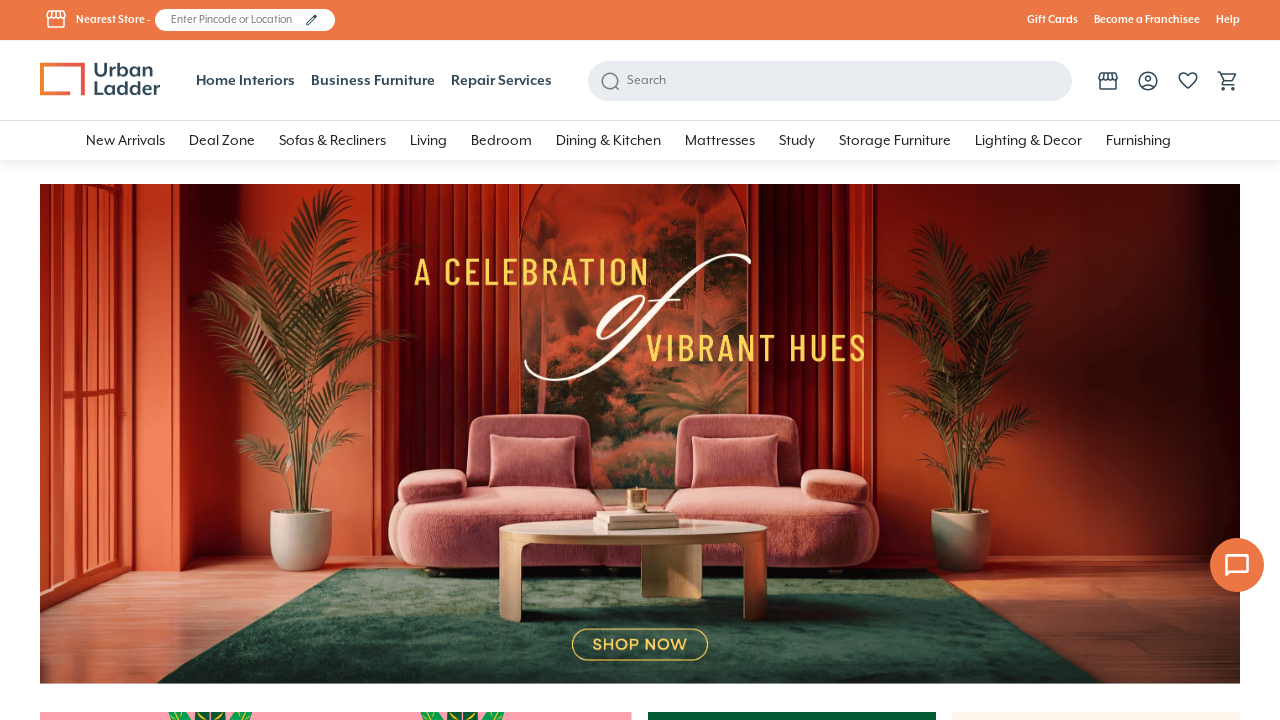